Tests a form interaction on a course automation page by selecting an operating system radio button, typing a comment in a textarea with human-like typing simulation, and selecting access level checkboxes.

Starting URL: https://cursoautomacao.netlify.app/

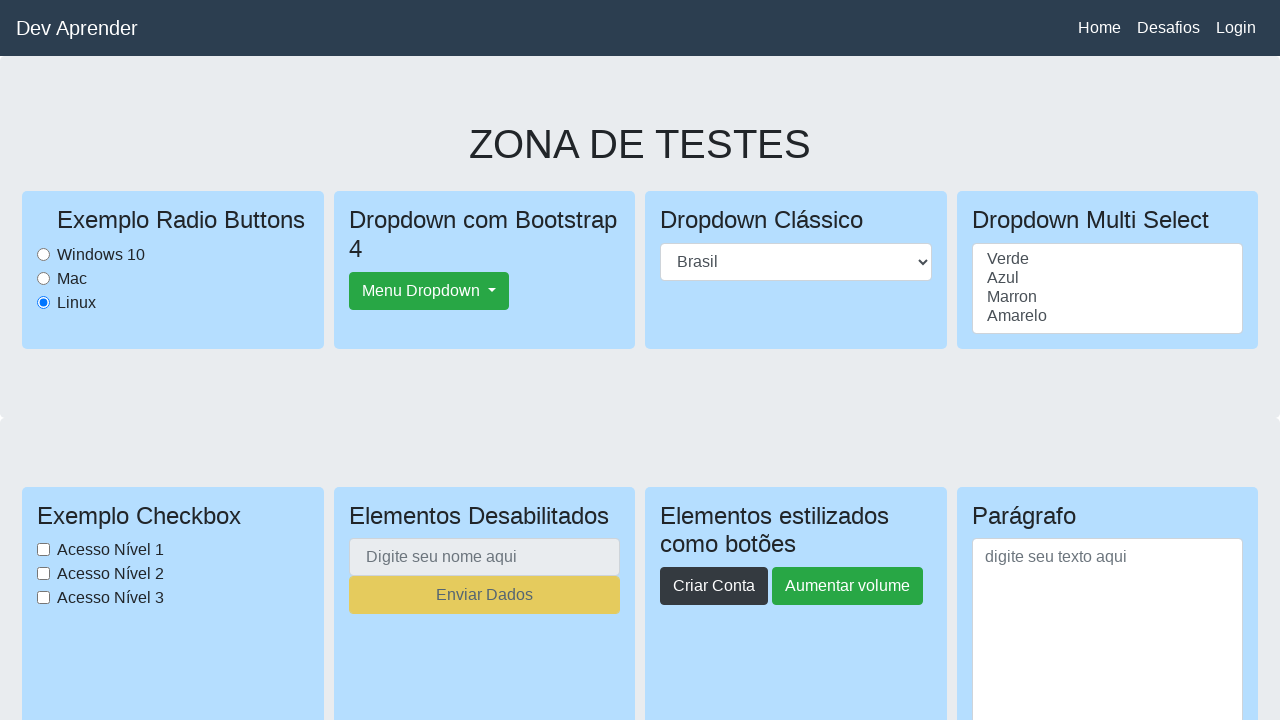

Clicked Linux radio button to select operating system at (44, 302) on xpath=//input[@value="Linux"]
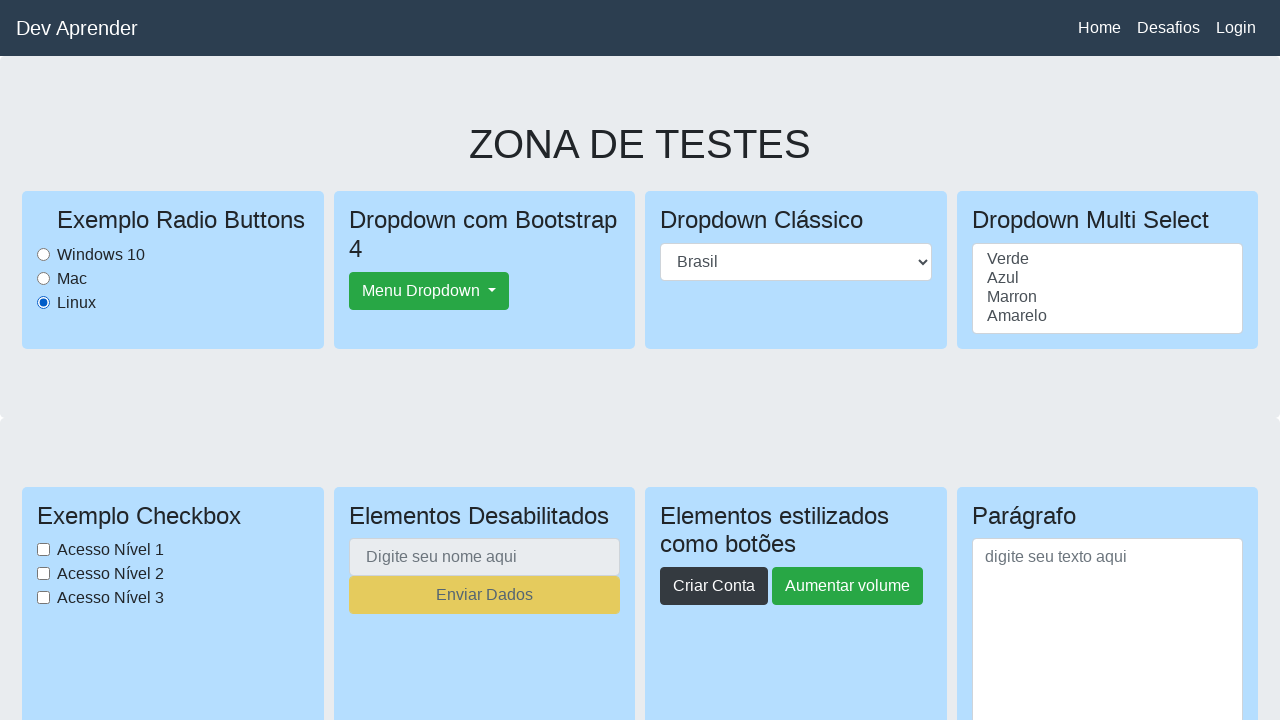

Waited 500ms for UI to settle after OS selection
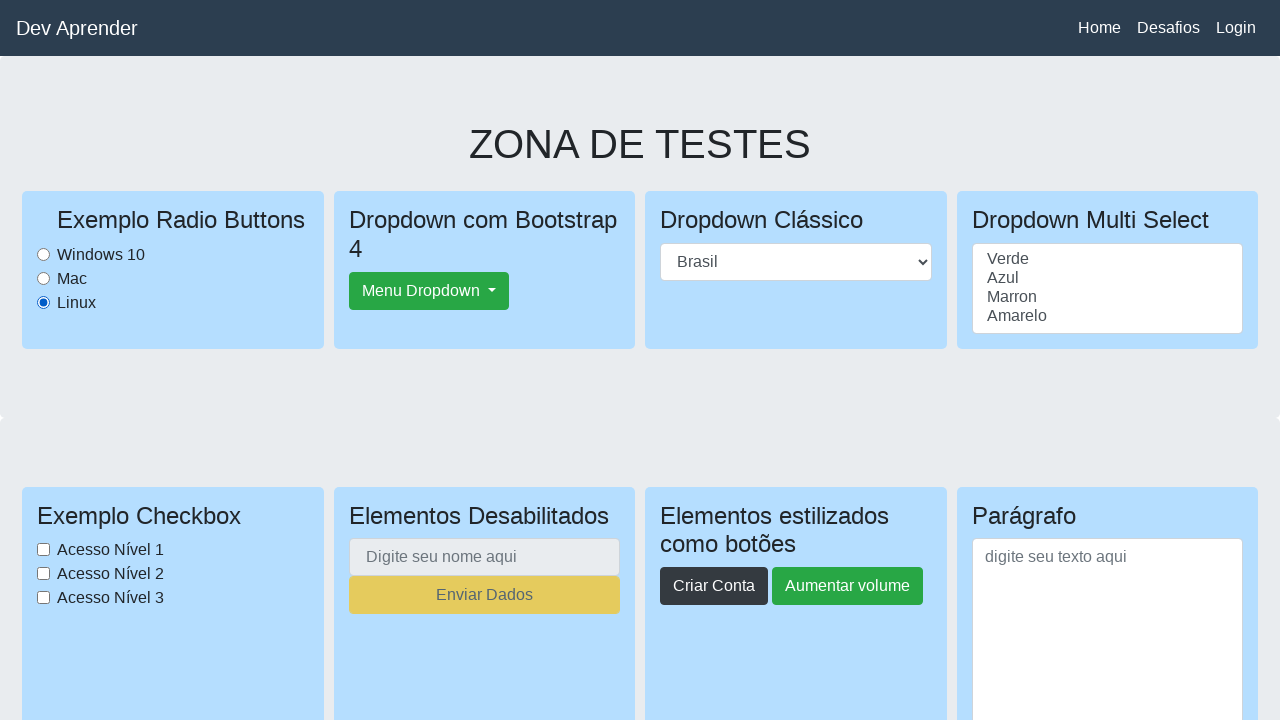

Clicked on comment textarea field at (1107, 594) on xpath=//textarea[@placeholder="digite seu texto aqui"]
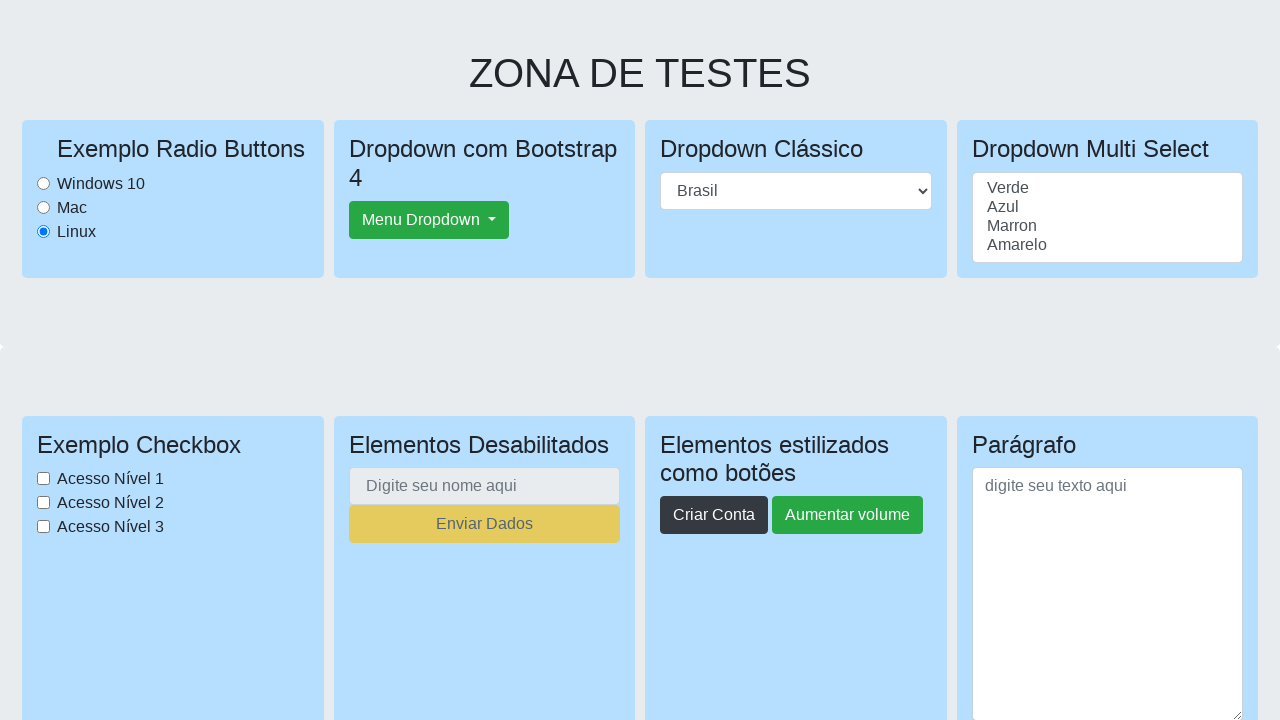

Typed test comment with human-like delay (50ms per character) on xpath=//textarea[@placeholder="digite seu texto aqui"]
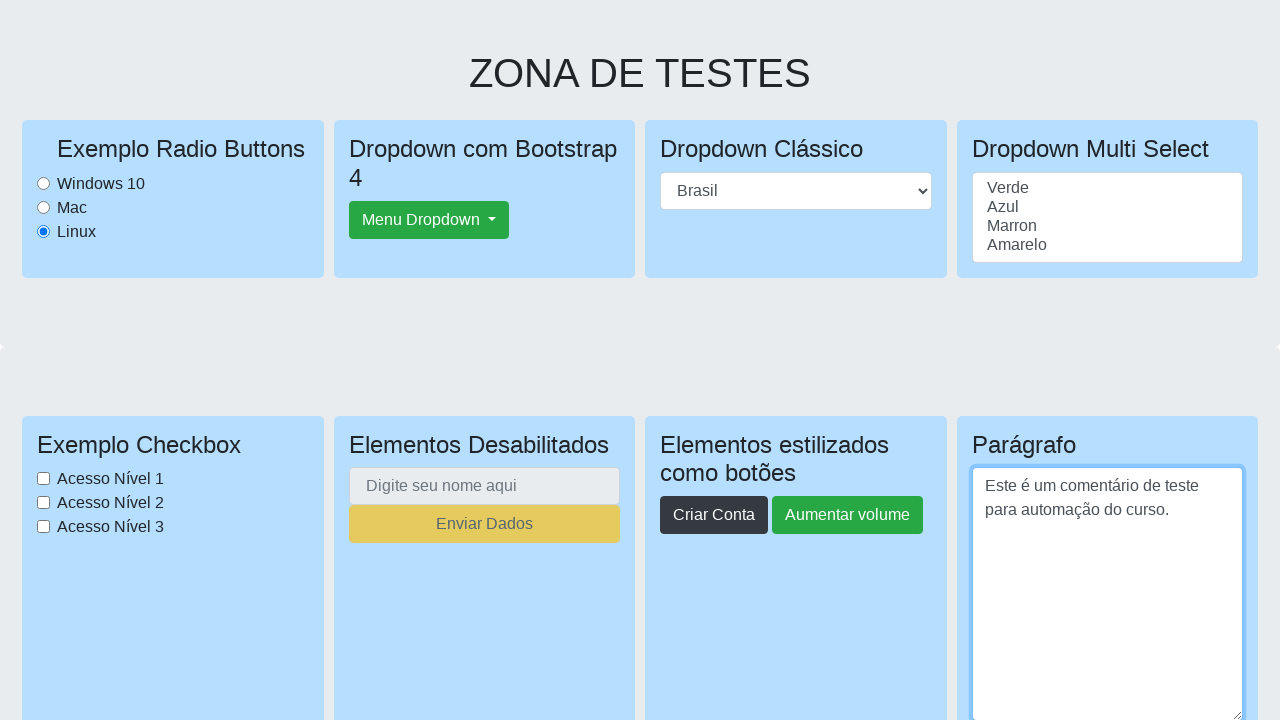

Waited 500ms after typing comment
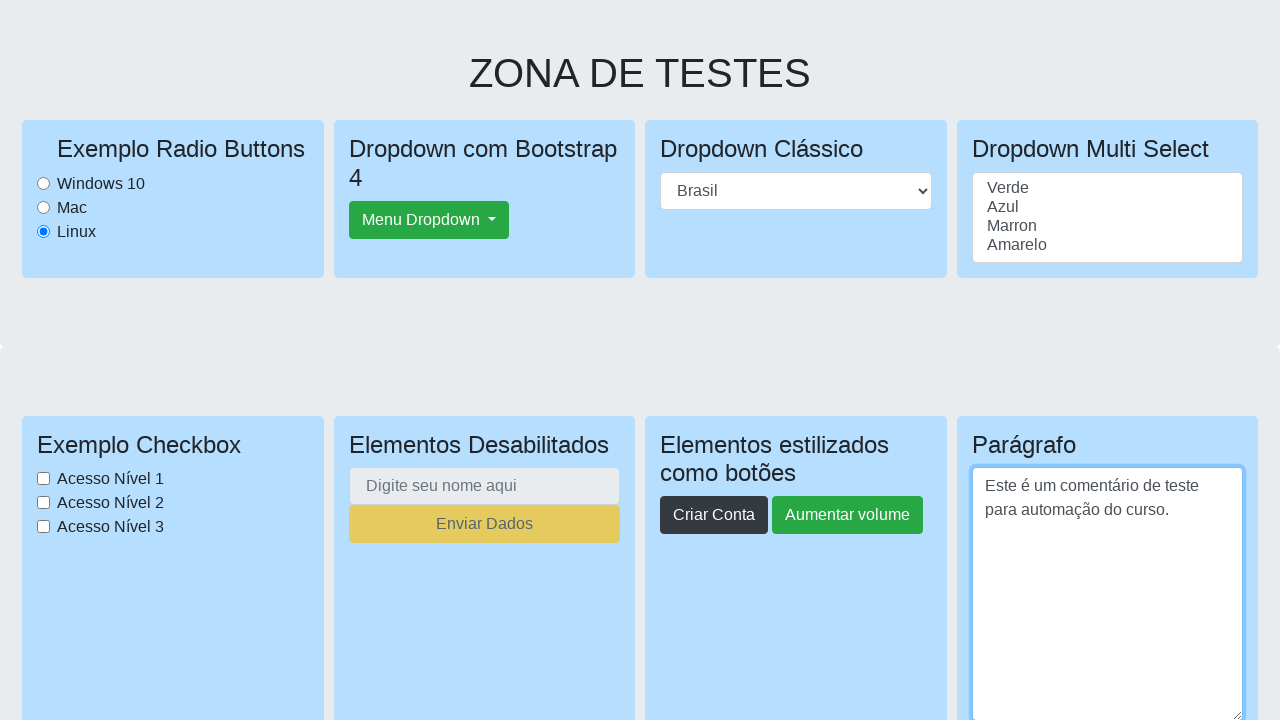

Selected access level 1 checkbox at (44, 479) on //input[@id="acessoNivel1Checkbox"]
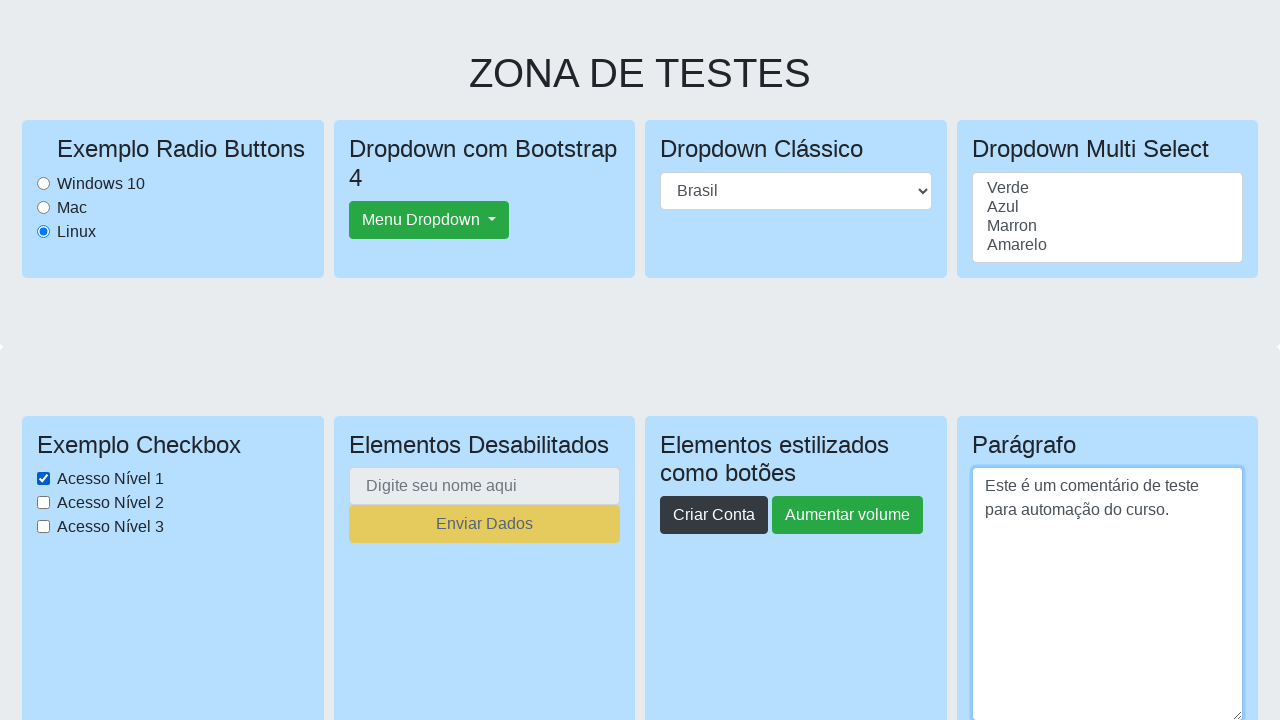

Waited 300ms after selecting access level 1
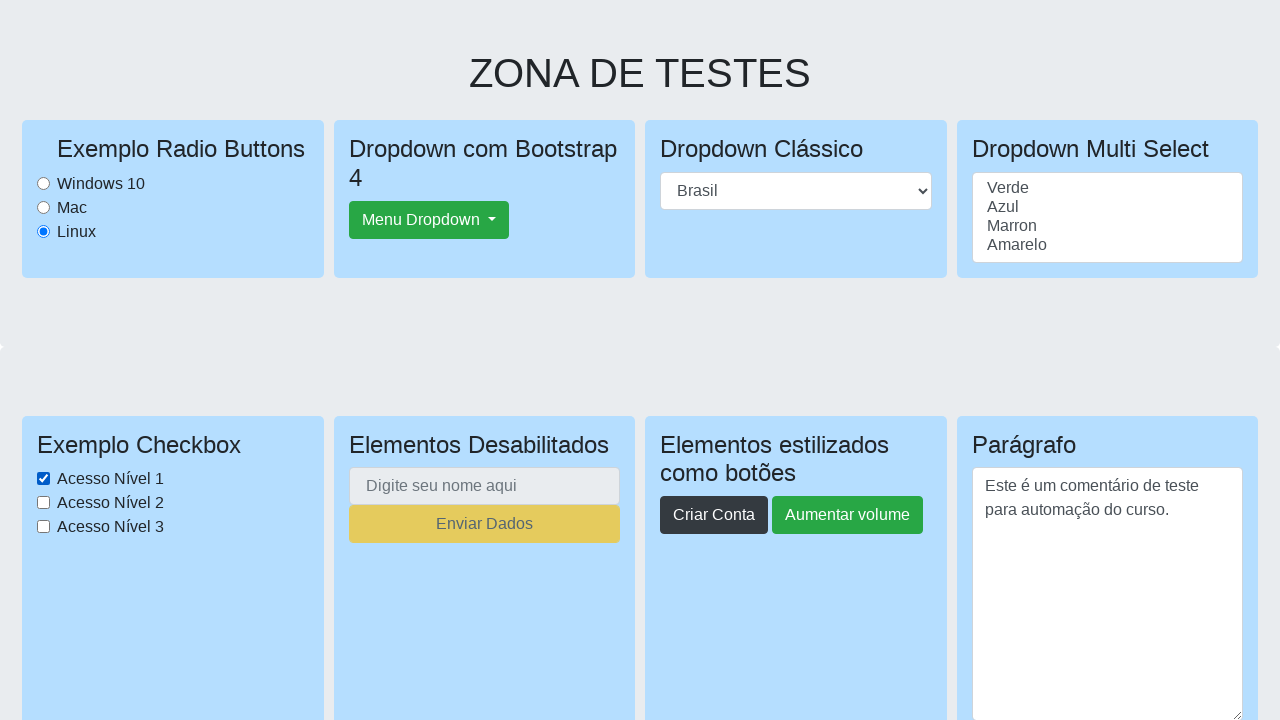

Selected access level 2 checkbox at (44, 503) on //input[@id="acessoNivel2Checkbox"]
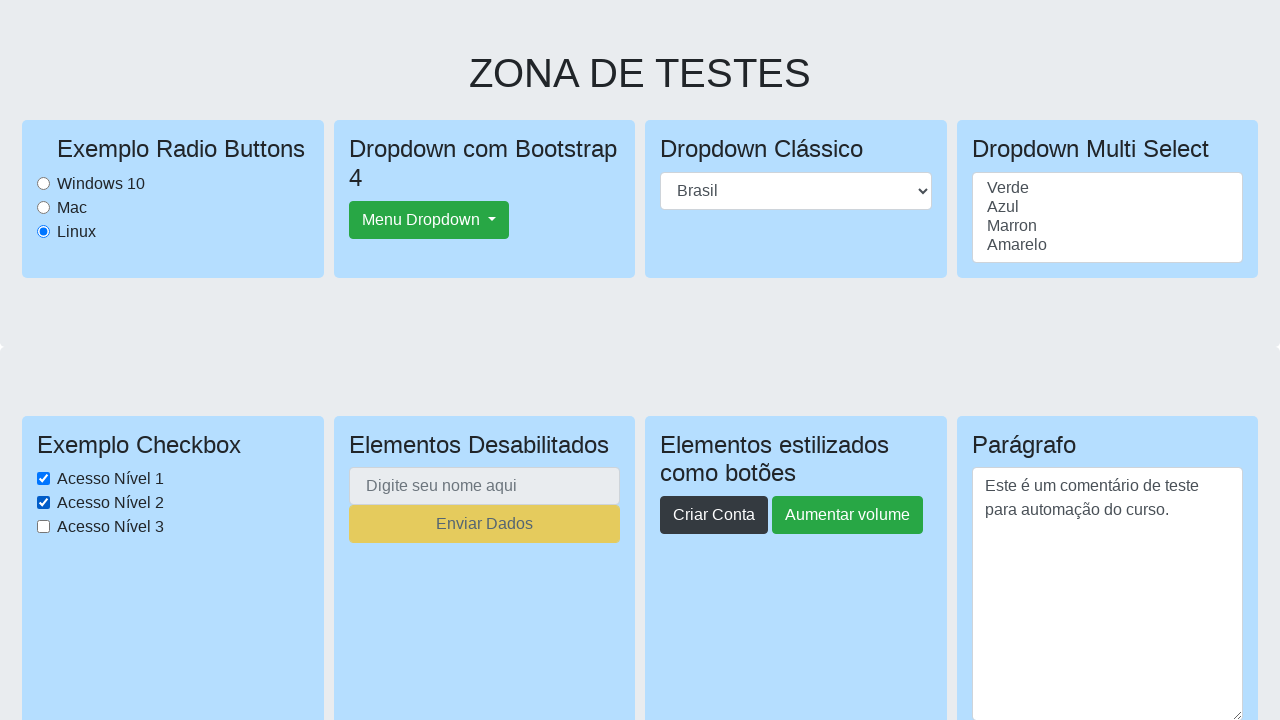

Waited 300ms after selecting access level 2
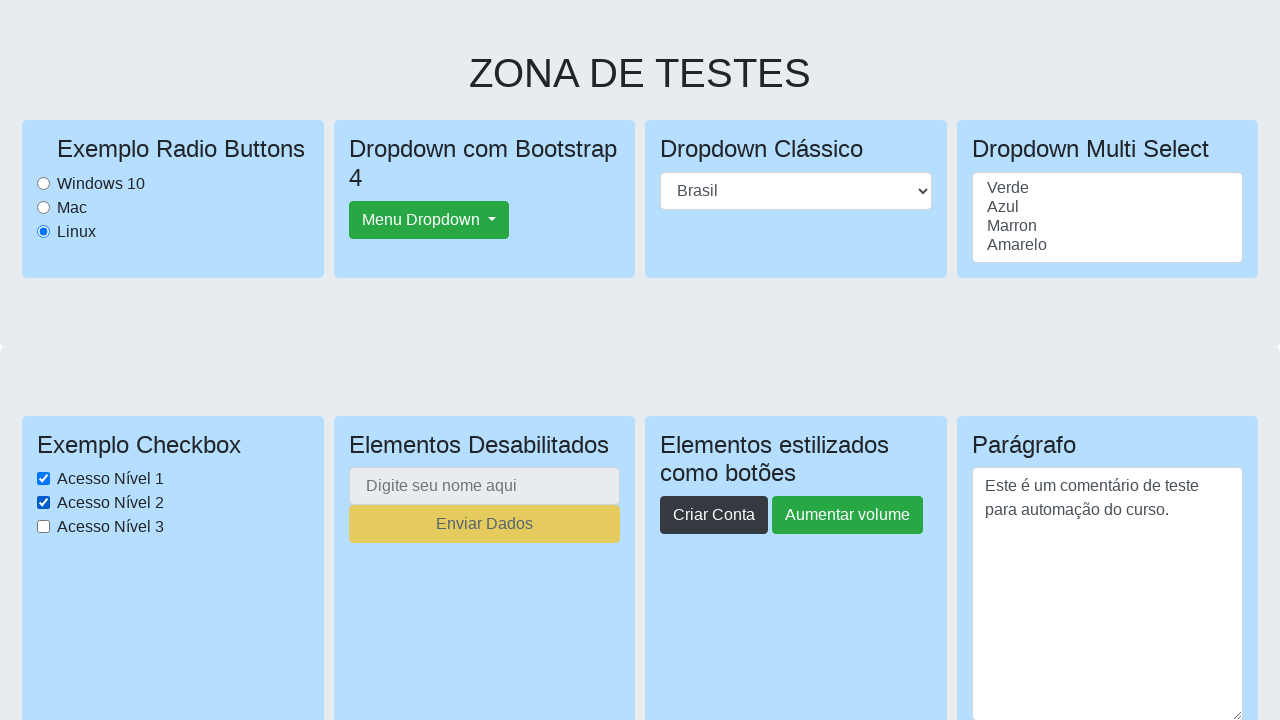

Selected access level 3 checkbox at (44, 527) on //input[@id="acessoNivel3Checkbox"]
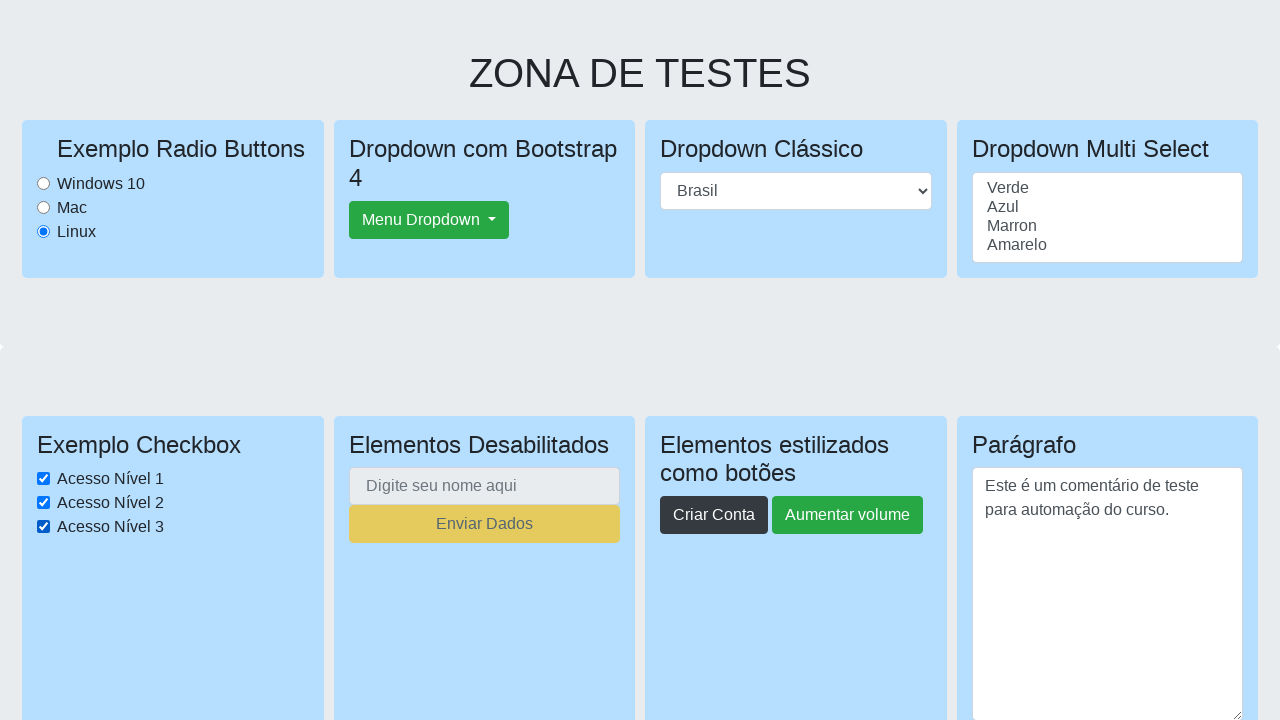

Waited 300ms after selecting access level 3
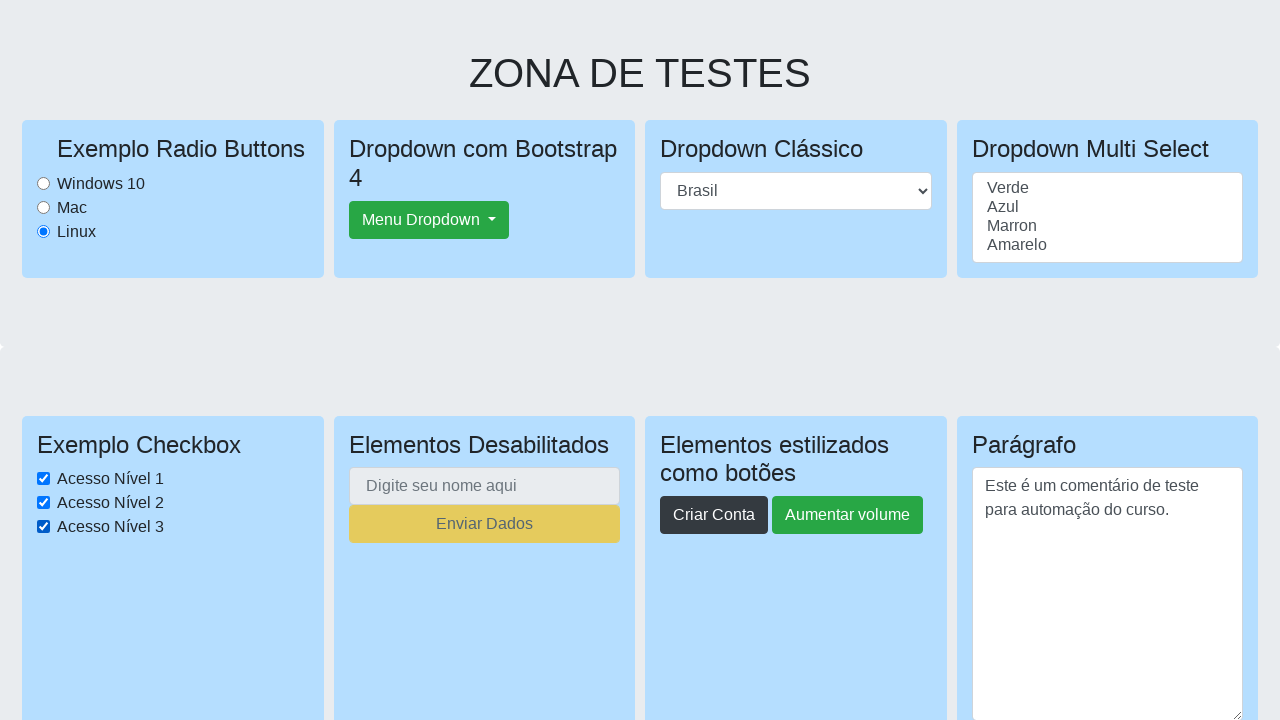

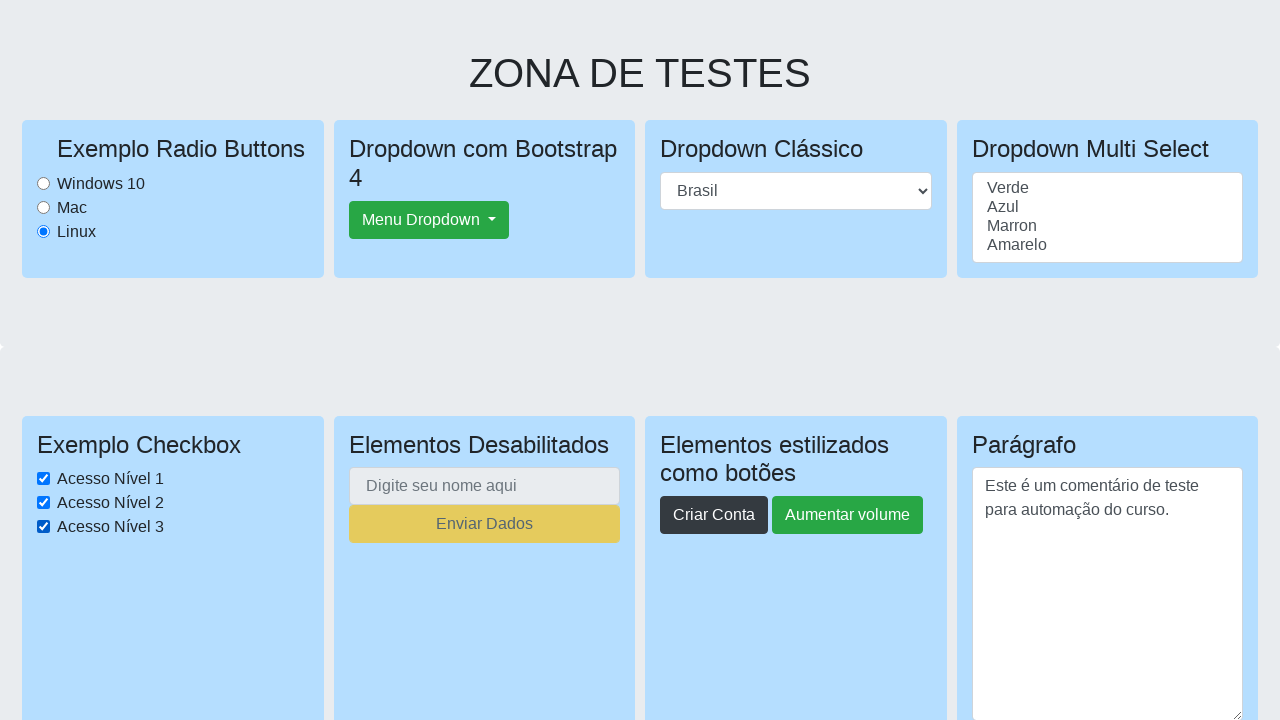